Tests search functionality on Litres.ru by searching for a book title "451 градус по фаренгейту" (Fahrenheit 451) and submitting the search

Starting URL: https://www.litres.ru/

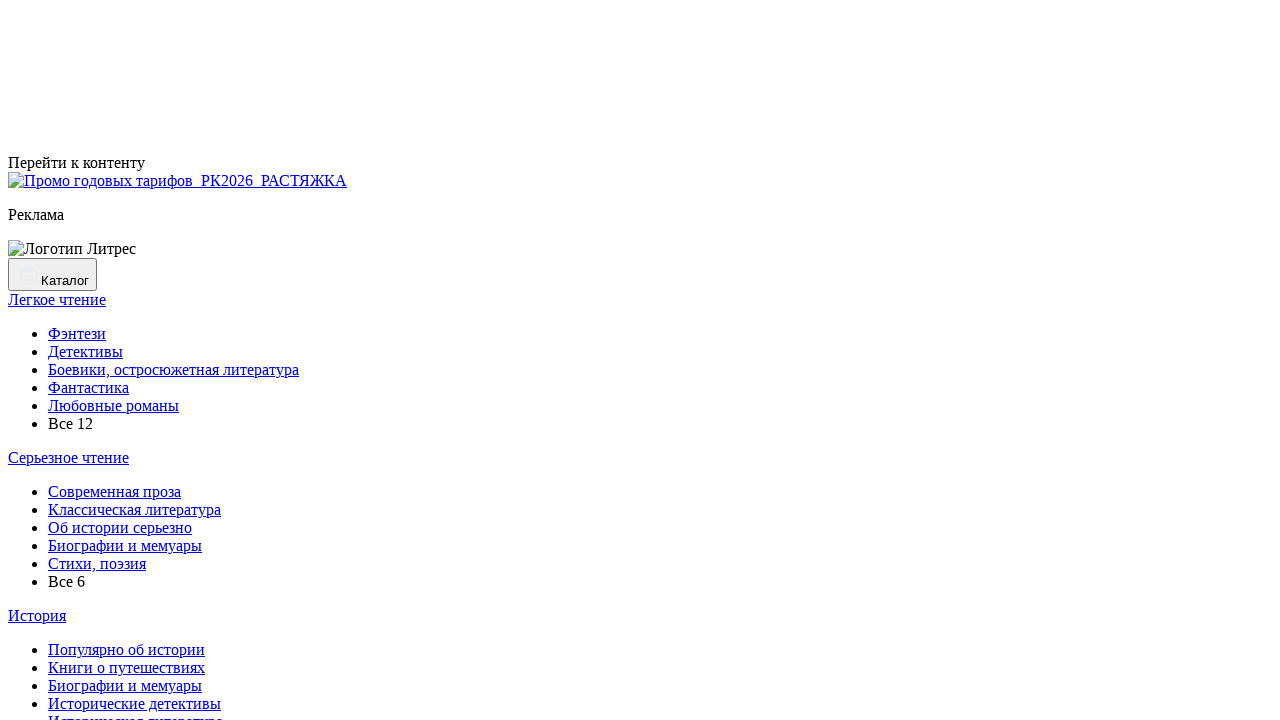

Clicked on search field at (96, 360) on input[name='q']
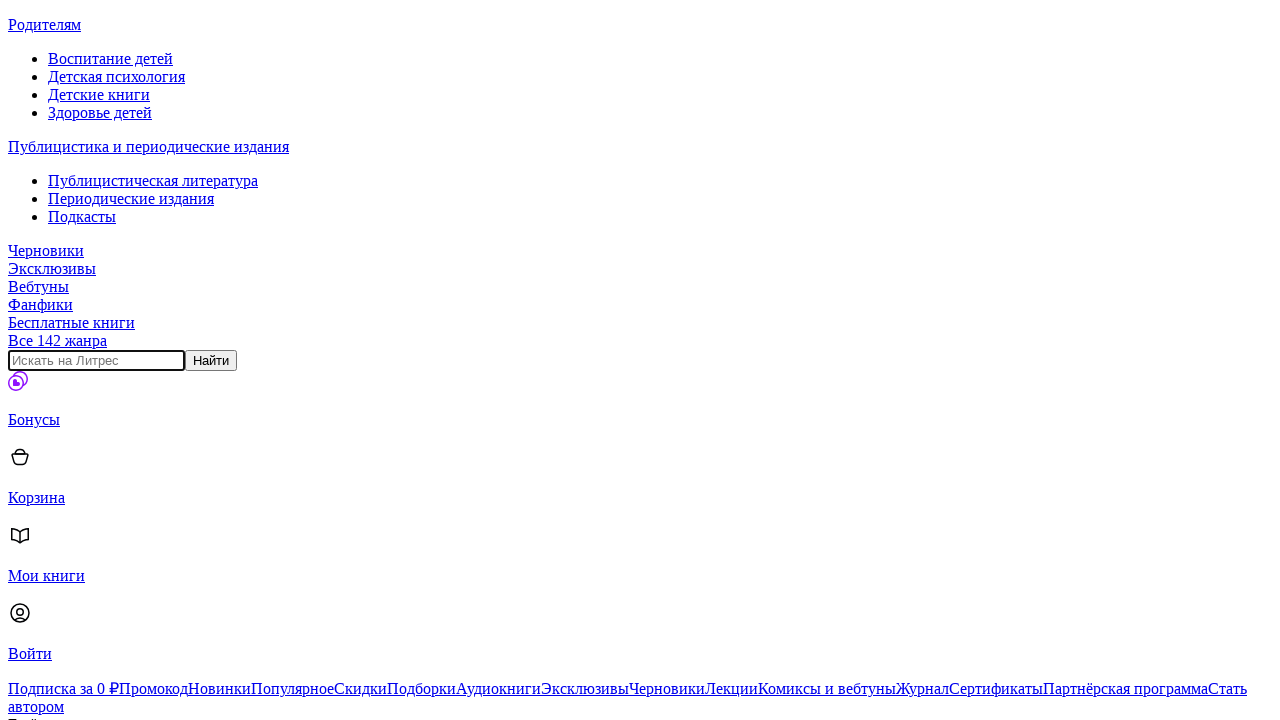

Filled search field with book title '451 градус по фаренгейту' (Fahrenheit 451) on input[name='q']
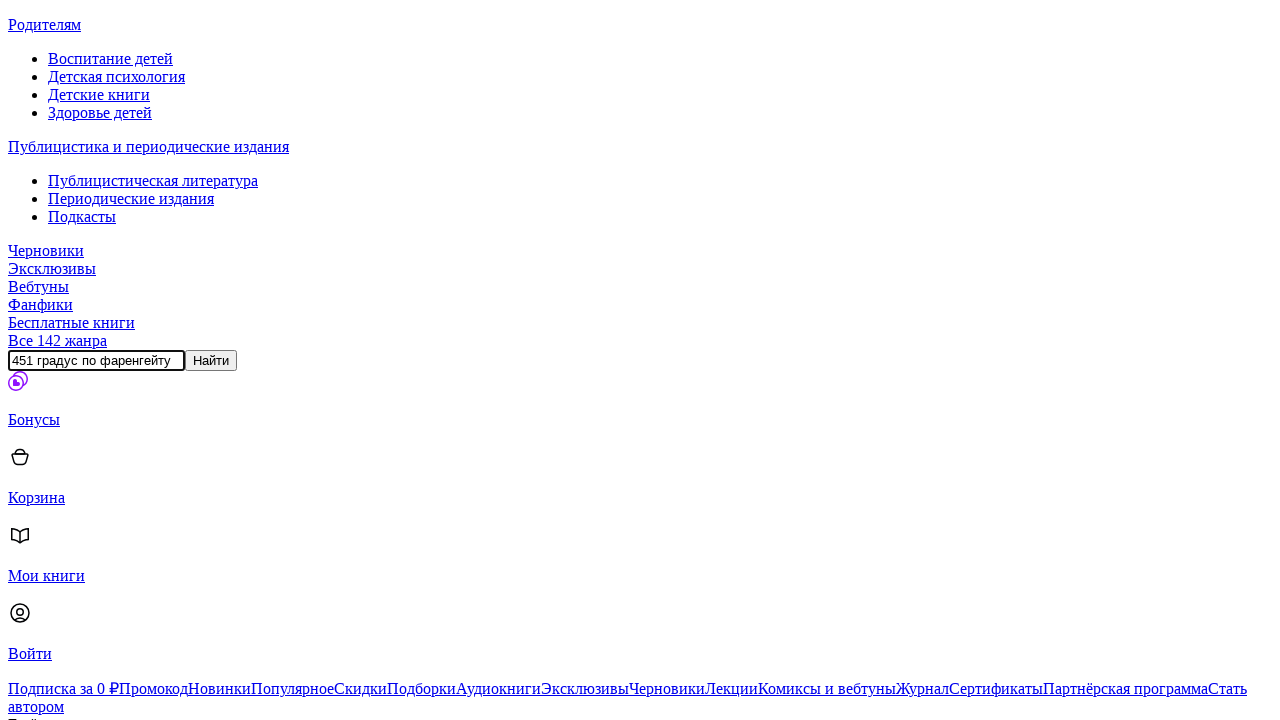

Pressed Enter to submit search query on input[name='q']
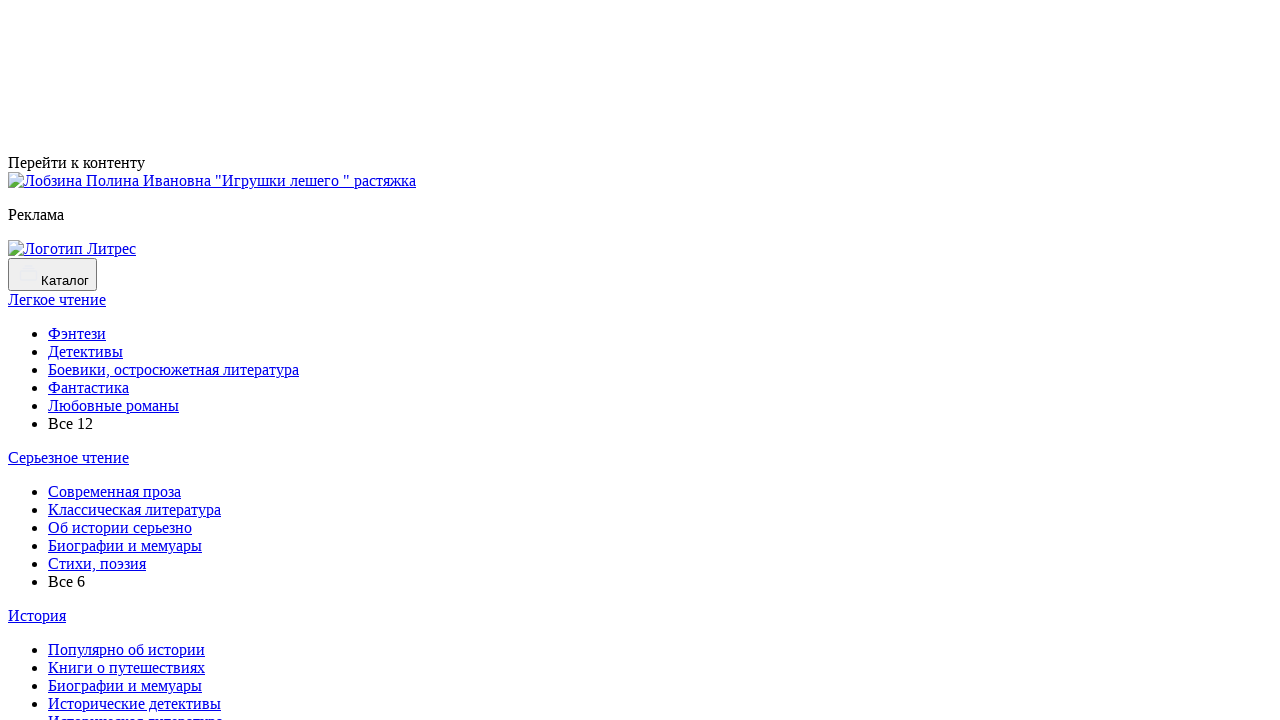

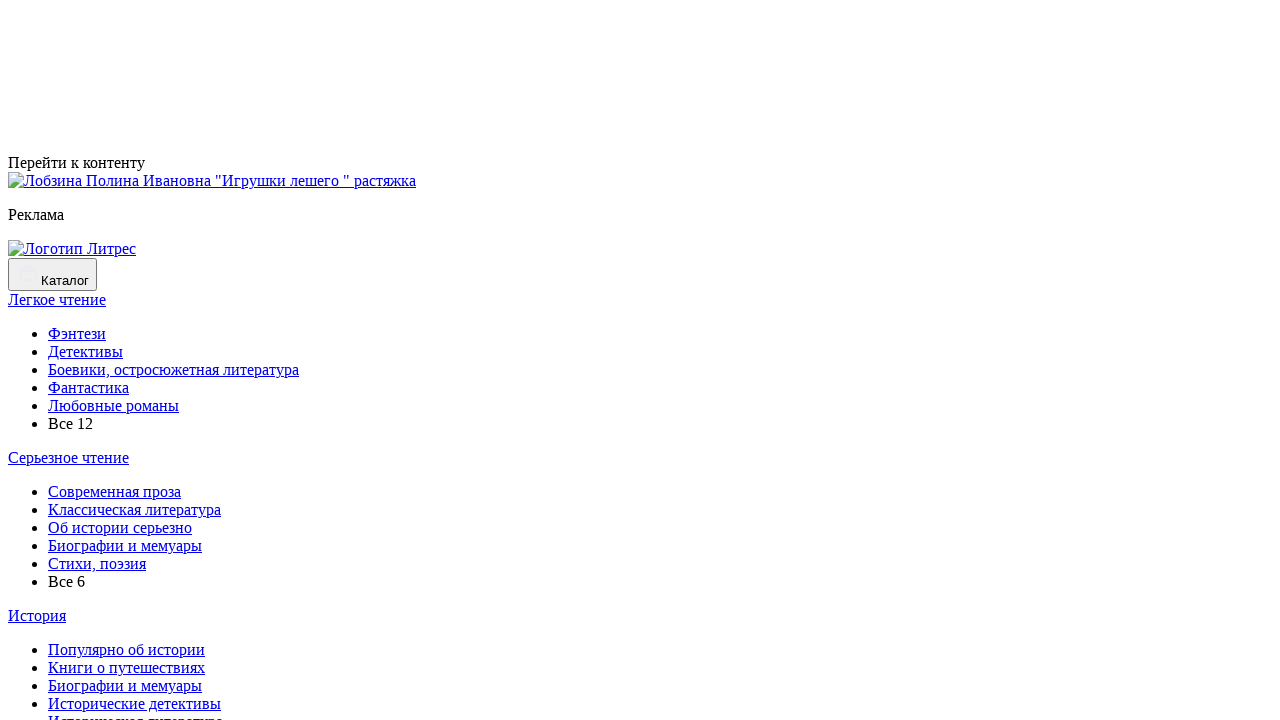